Tests a form on a GitHub Pages site by entering text into an input field and clicking a specific button

Starting URL: https://erikdark.github.io/Qa_autotest_01/

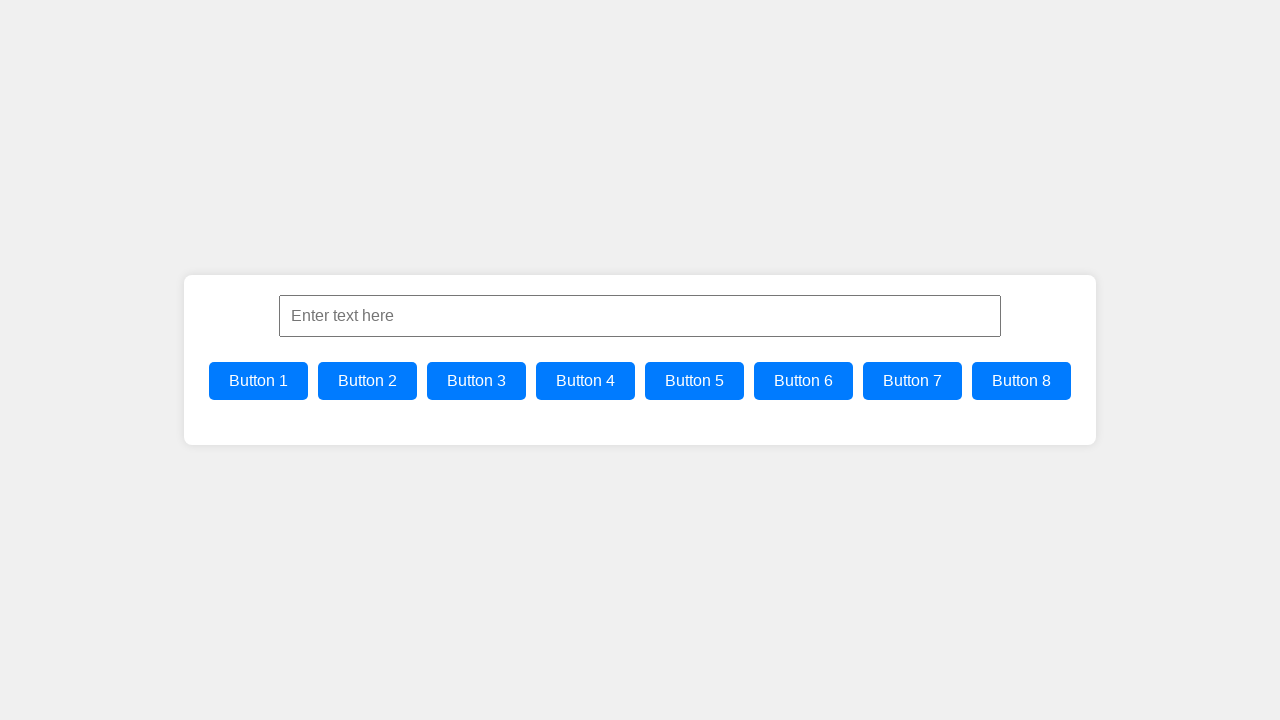

Filled input field with name 'OLGA' on #inputField
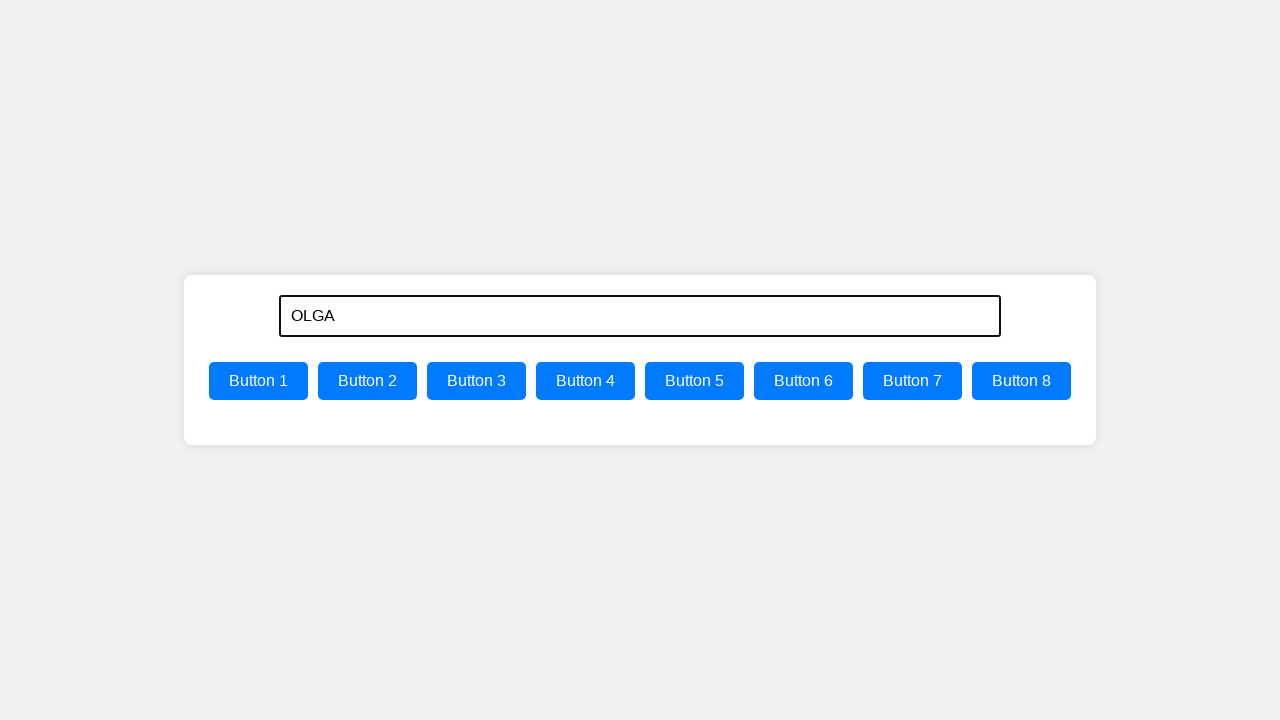

Clicked the third button in the buttons container at (476, 381) on .buttons .btn:nth-child(3)
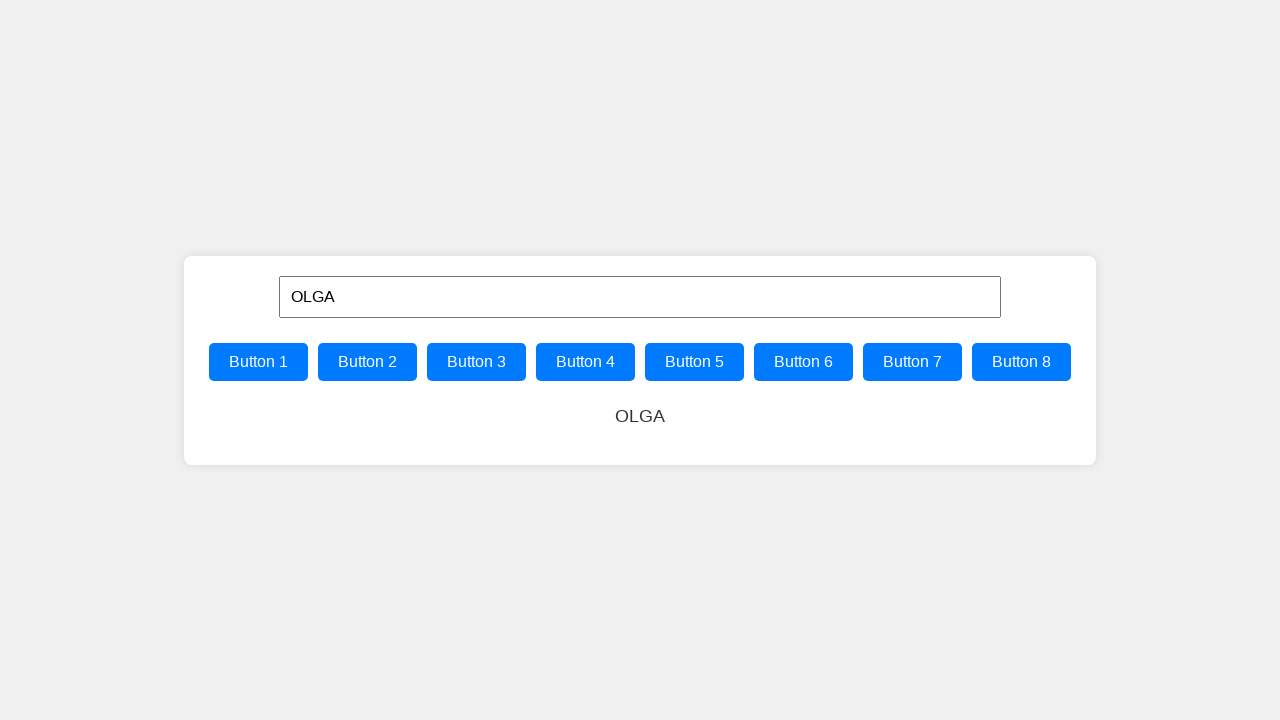

Waited 2 seconds for action to complete
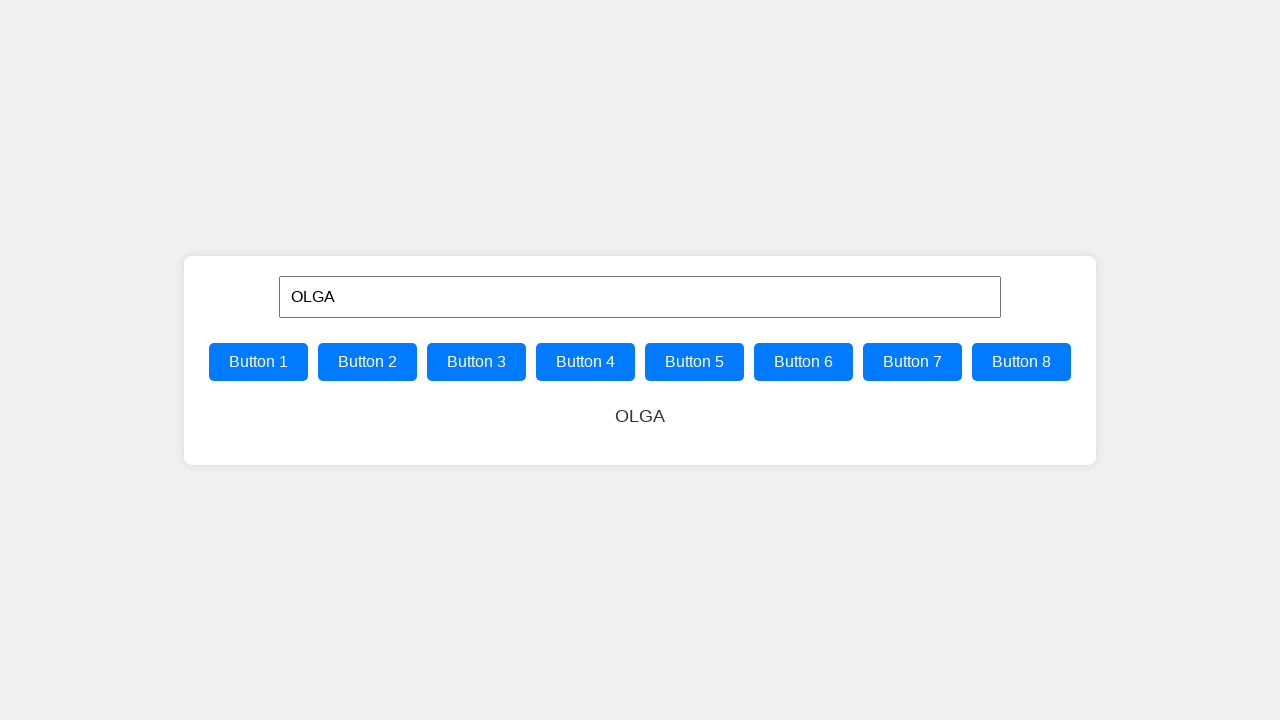

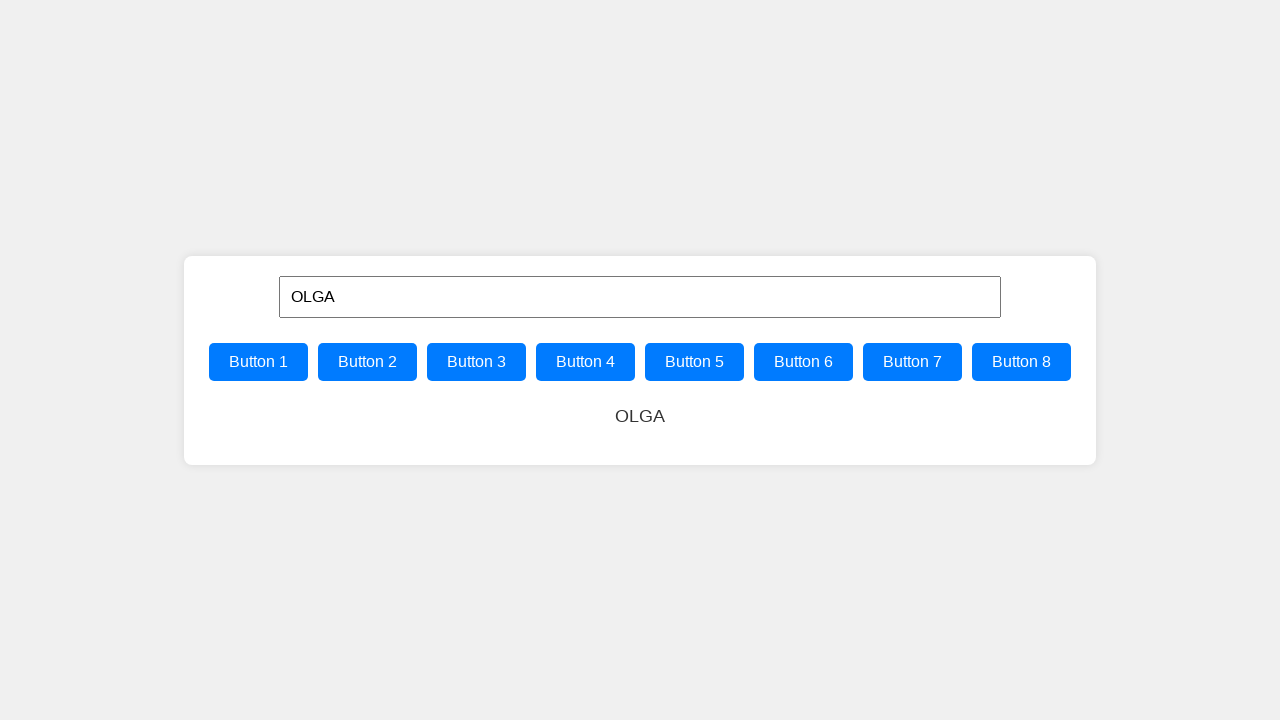